Tests the email subscription input field by clicking on it and entering an email address.

Starting URL: https://ithillel.ua/

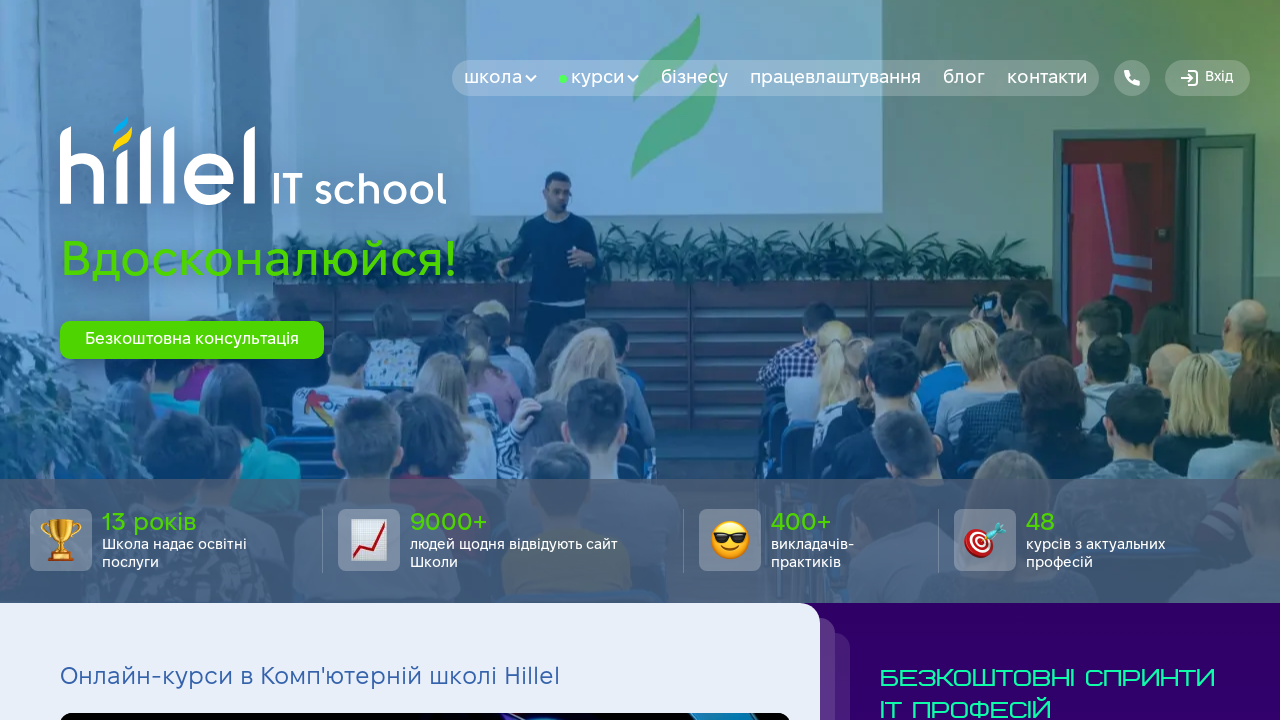

Clicked on the email subscription input field at (882, 360) on input#input-email-mailing
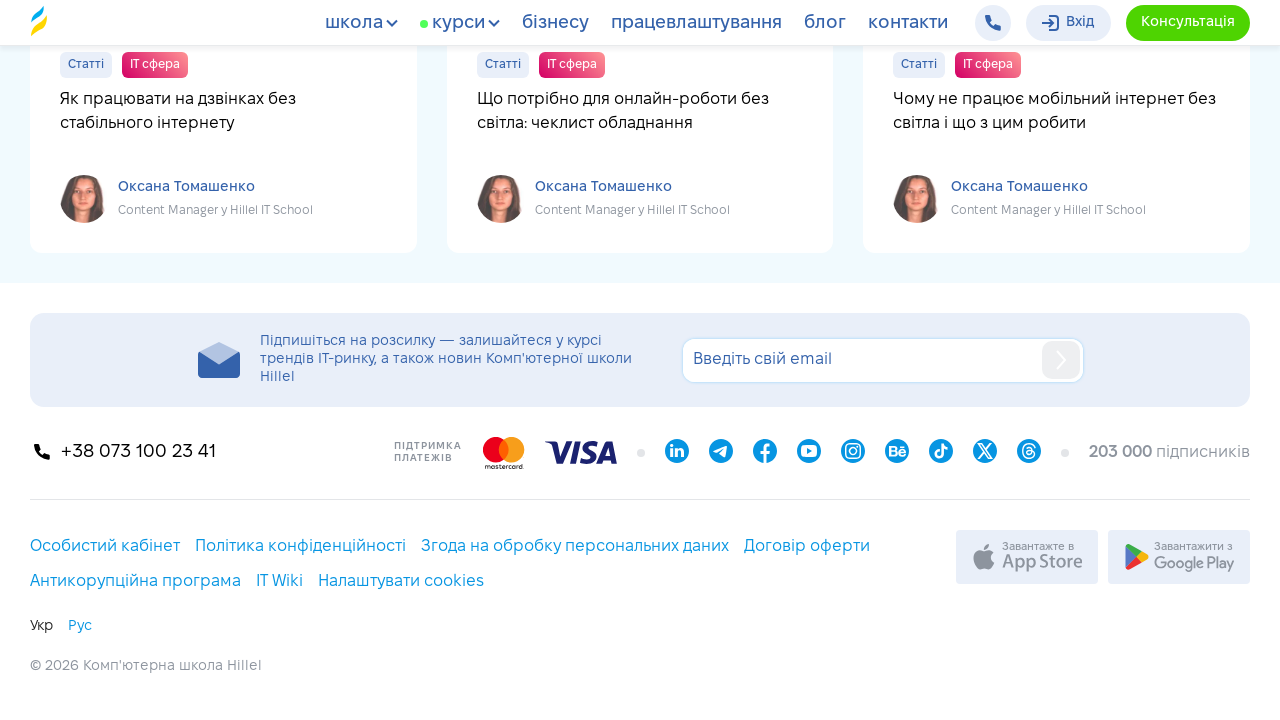

Entered test email 'testuser742@gmail.com' in subscription field on input#input-email-mailing
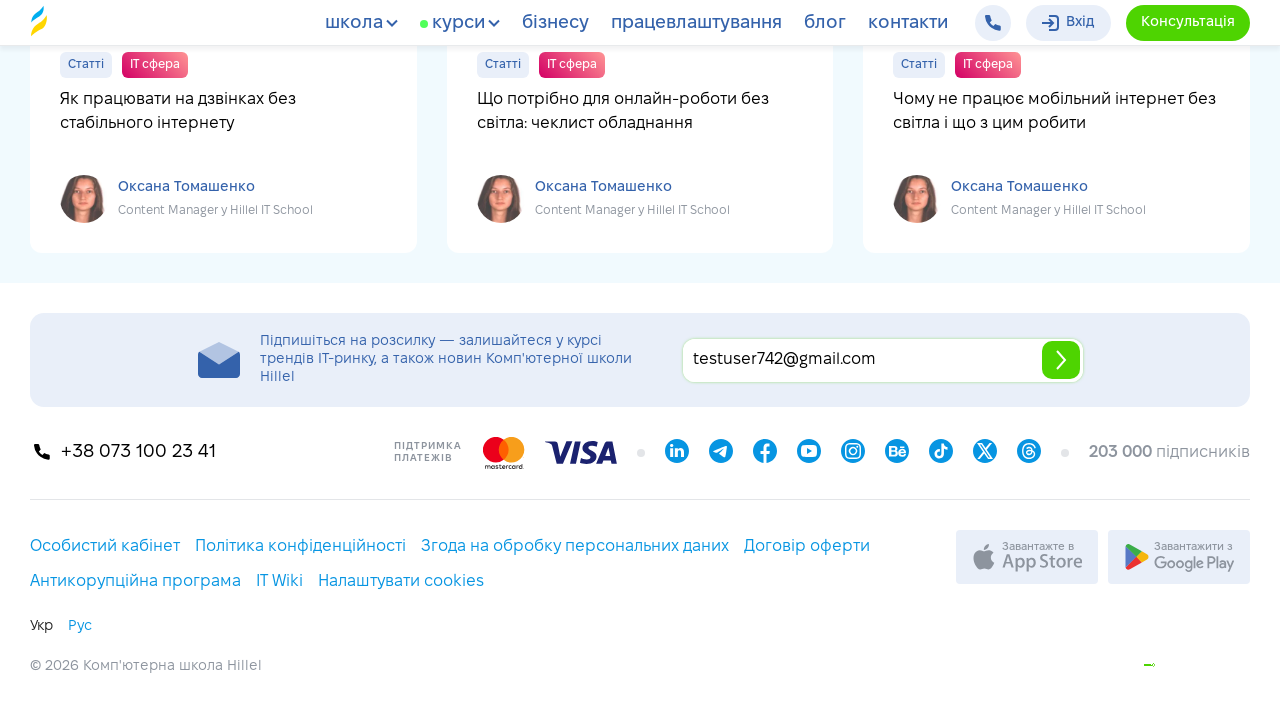

Verified email input field is visible
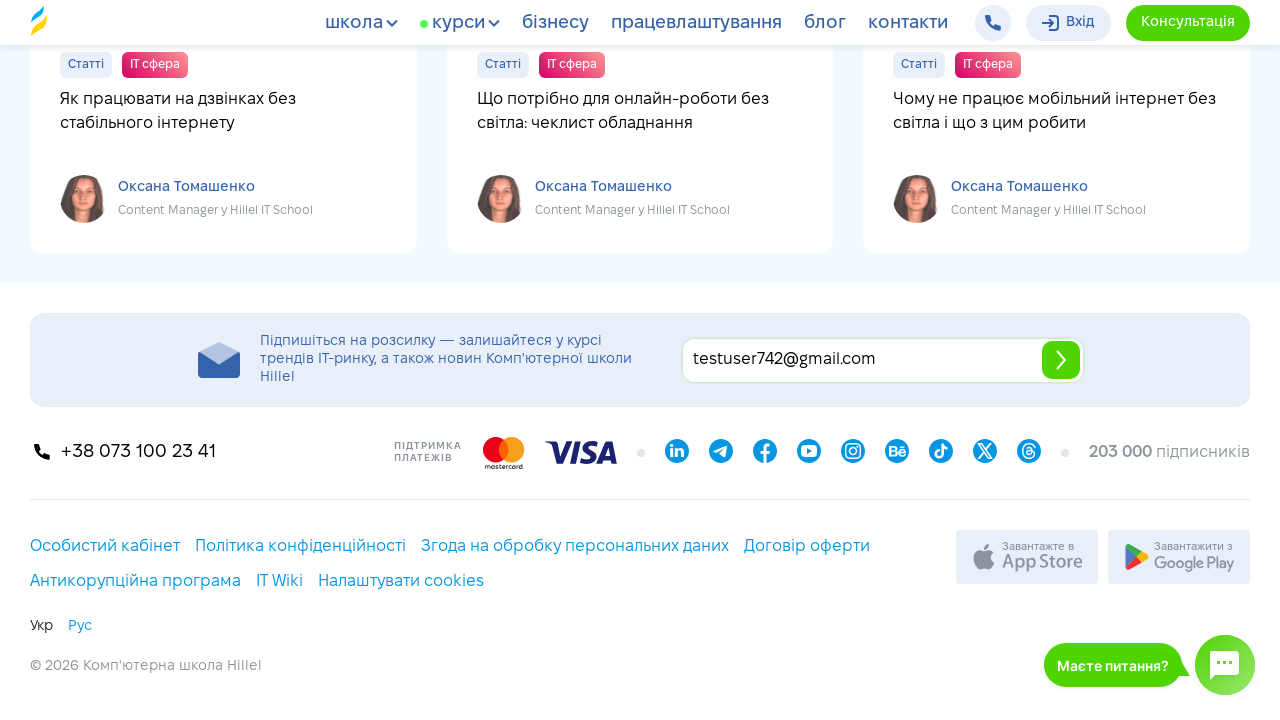

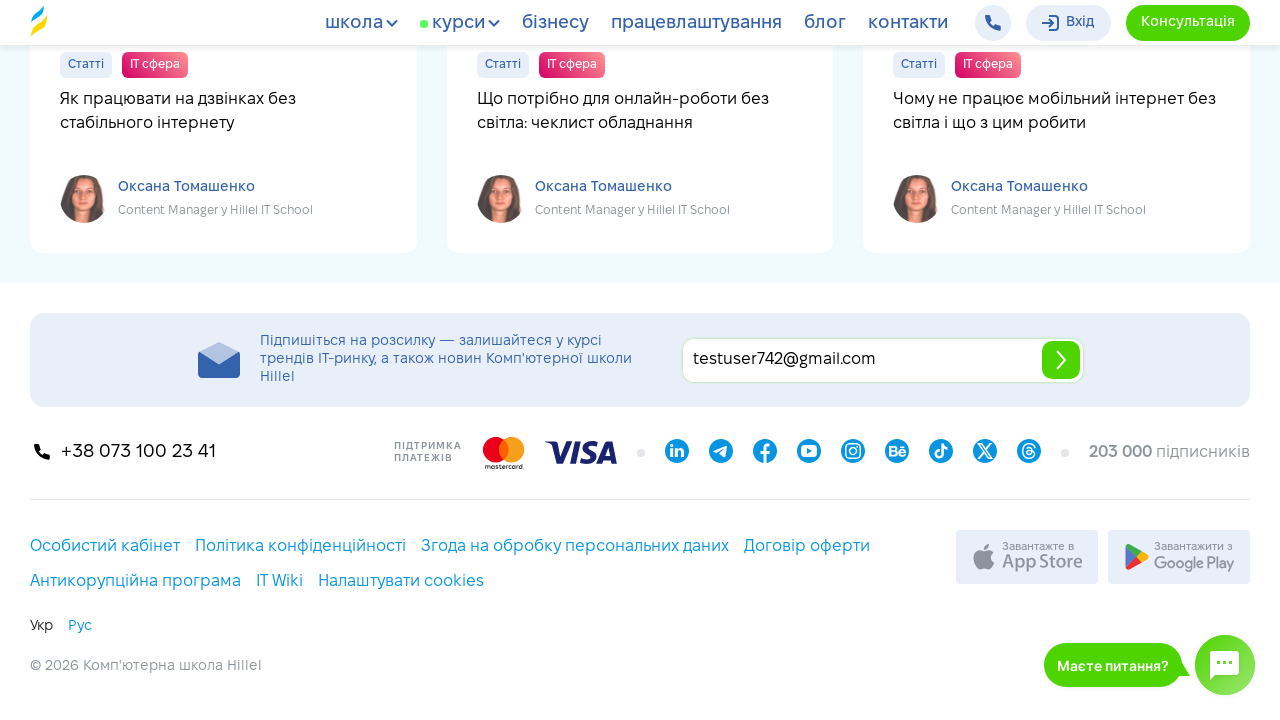